Tests dropdown selection functionality on OrangeBookValue website by clicking a category dropdown and selecting "Car" option

Starting URL: https://orangebookvalue.com/

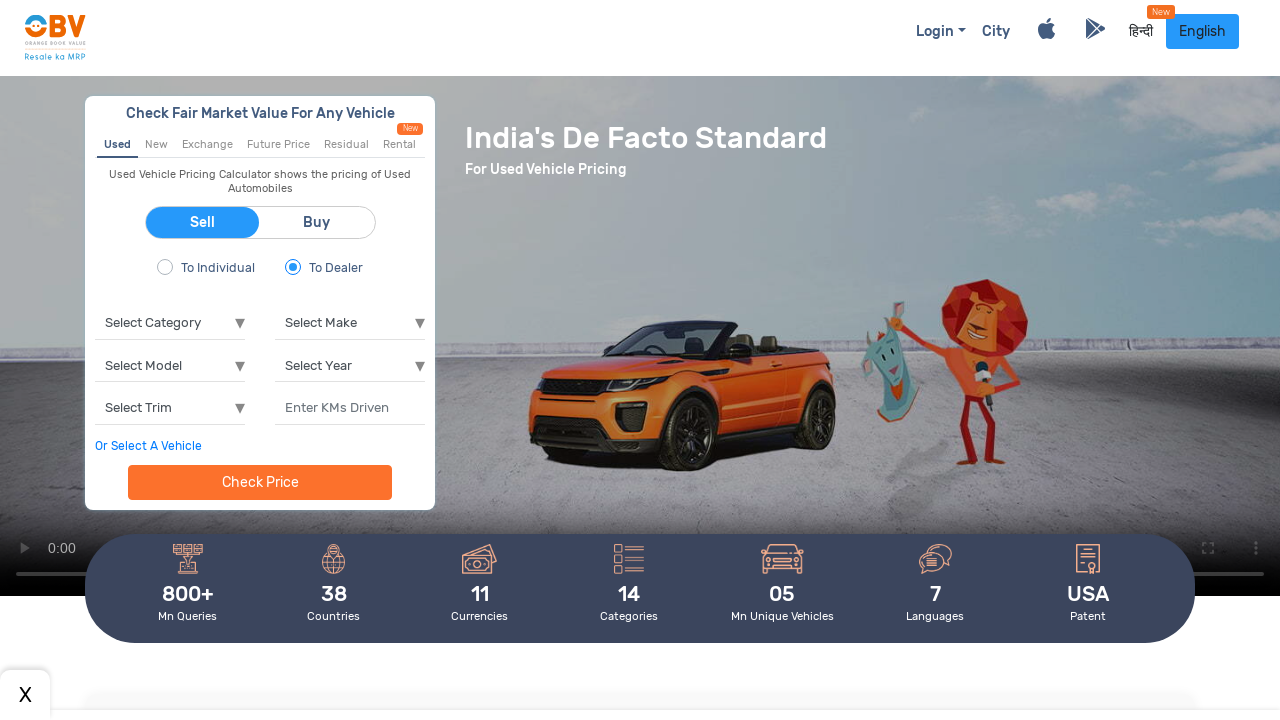

Clicked on the category dropdown at (170, 323) on select[name='category']
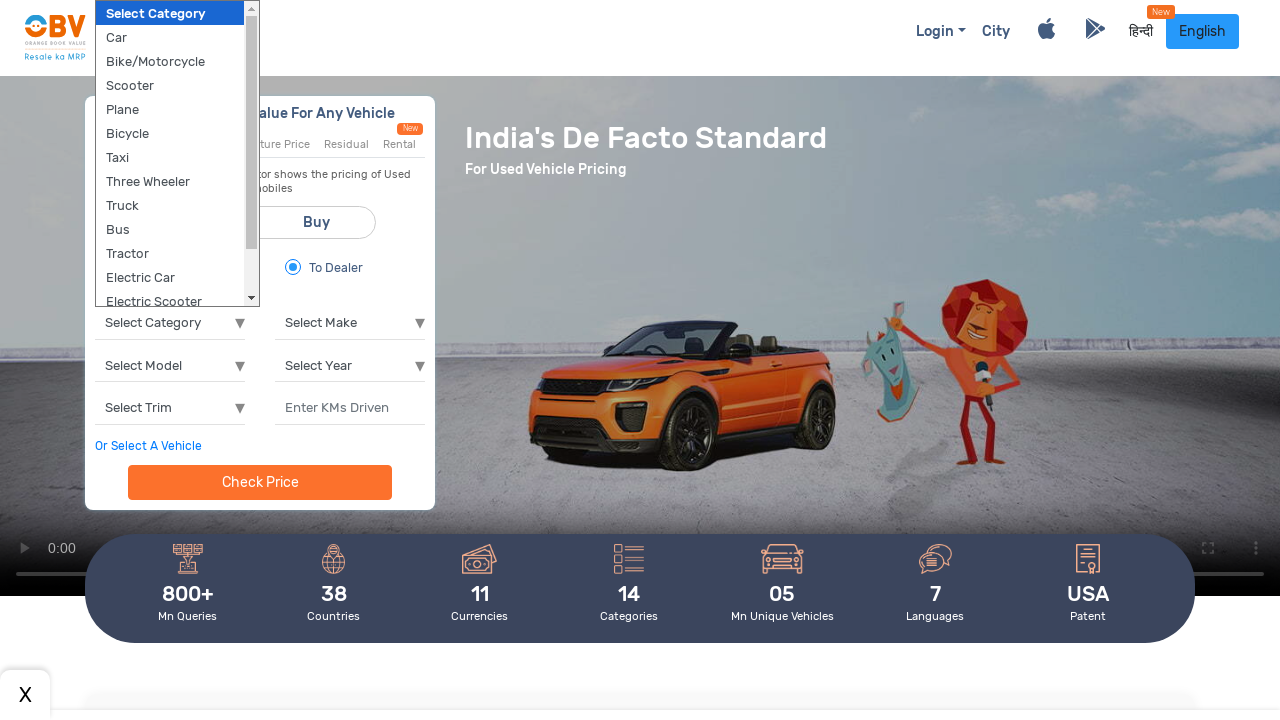

Selected 'Car' option from the category dropdown on select[name='category']
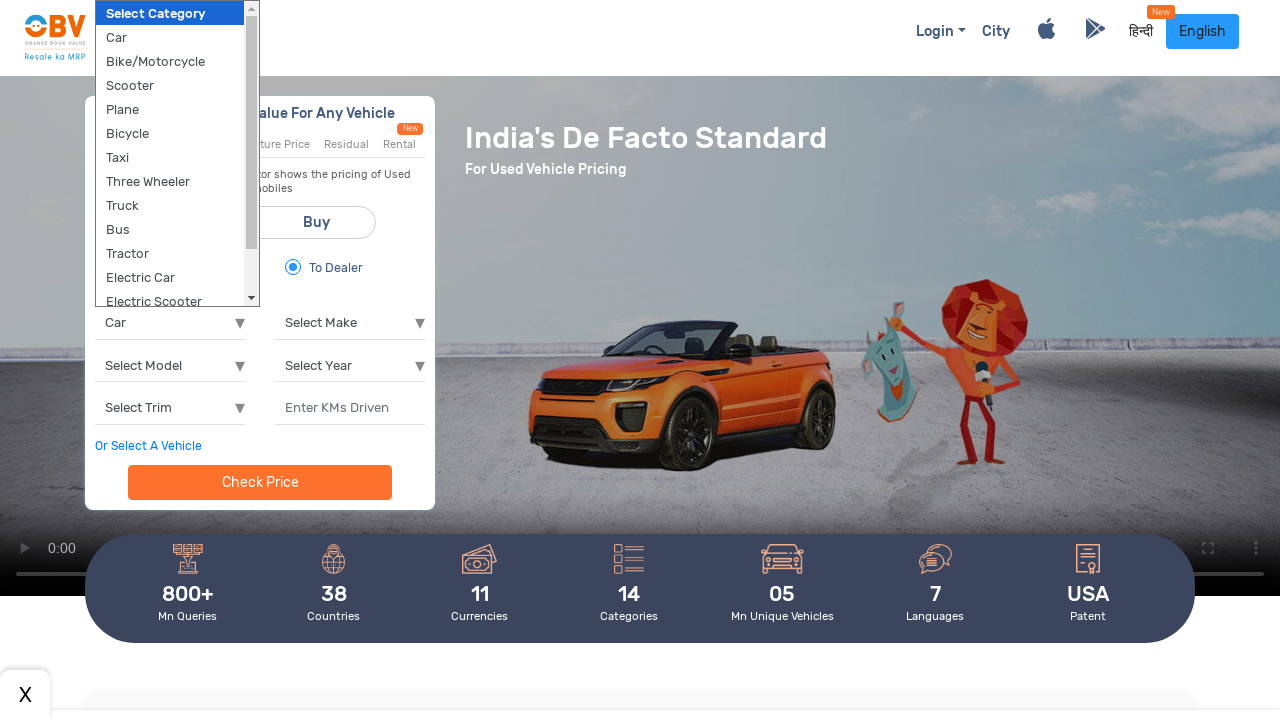

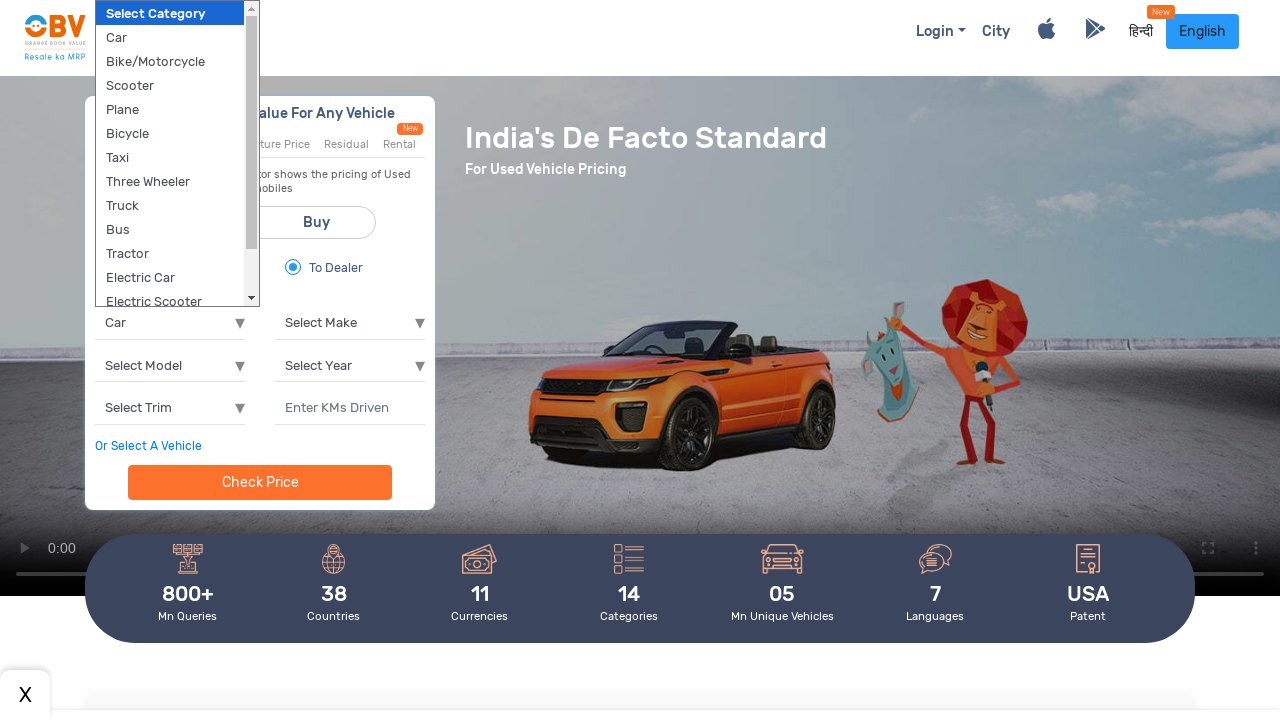